Tests the email input field on a demo form by entering an email address, submitting the form, and verifying the email appears in the output section

Starting URL: https://demoqa.com/text-box

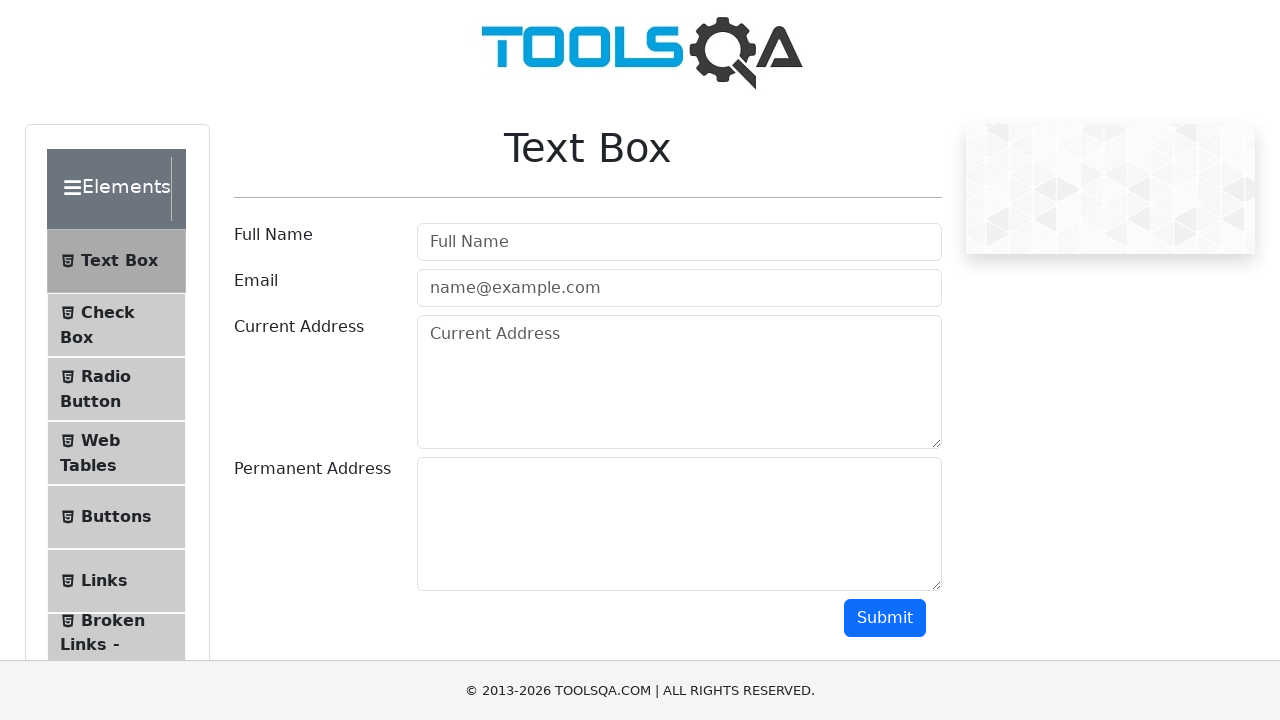

Filled email input field with 't.urbsaitis@gmail.com' on input#userEmail
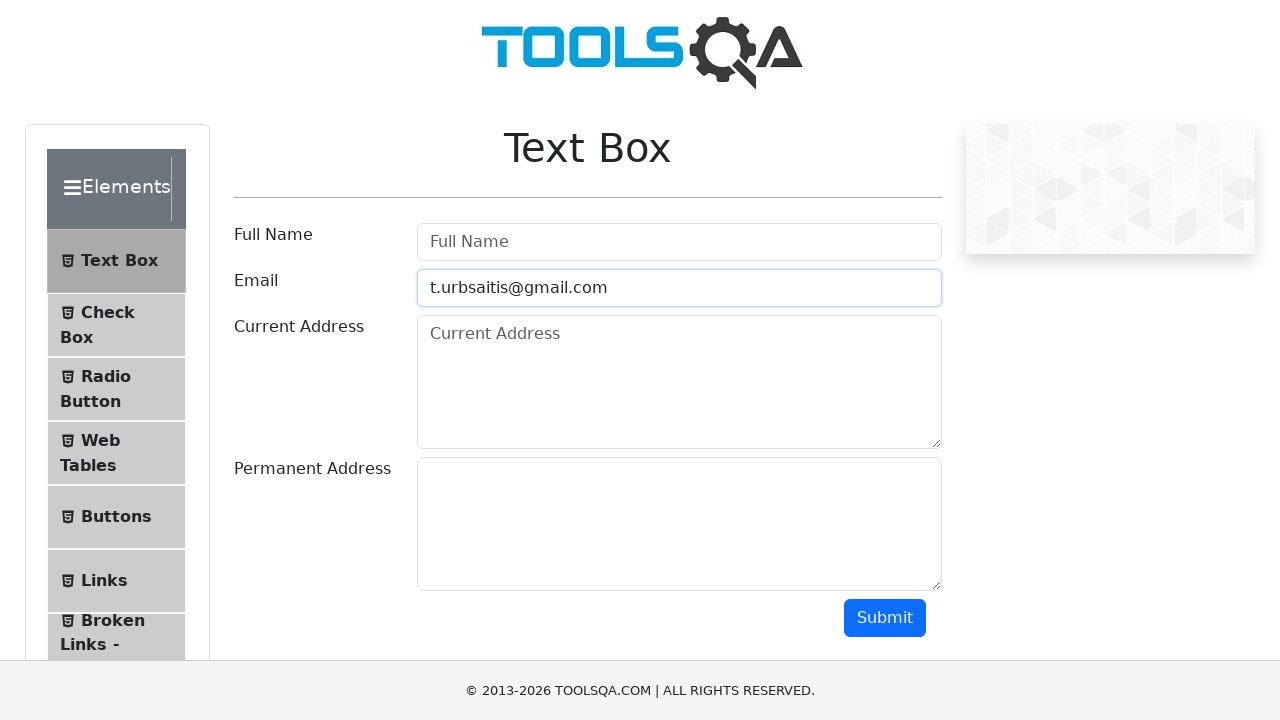

Clicked submit button to submit the form at (885, 618) on button#submit
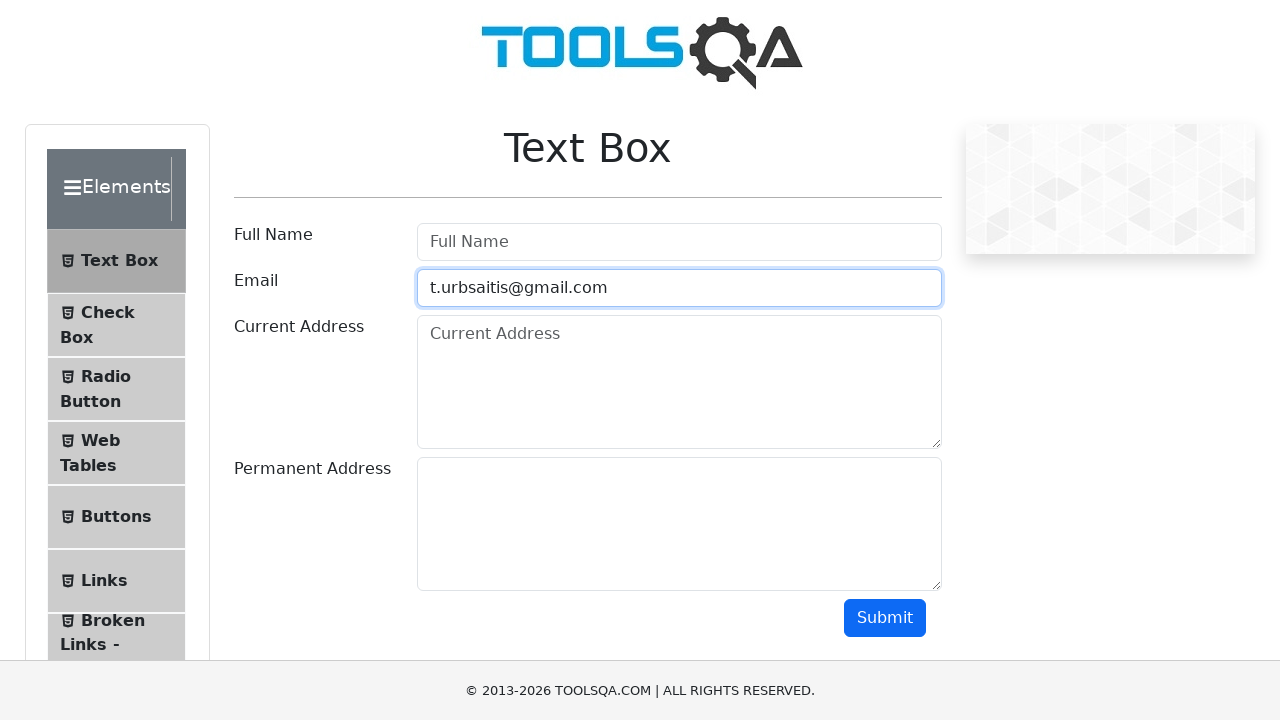

Email output paragraph loaded
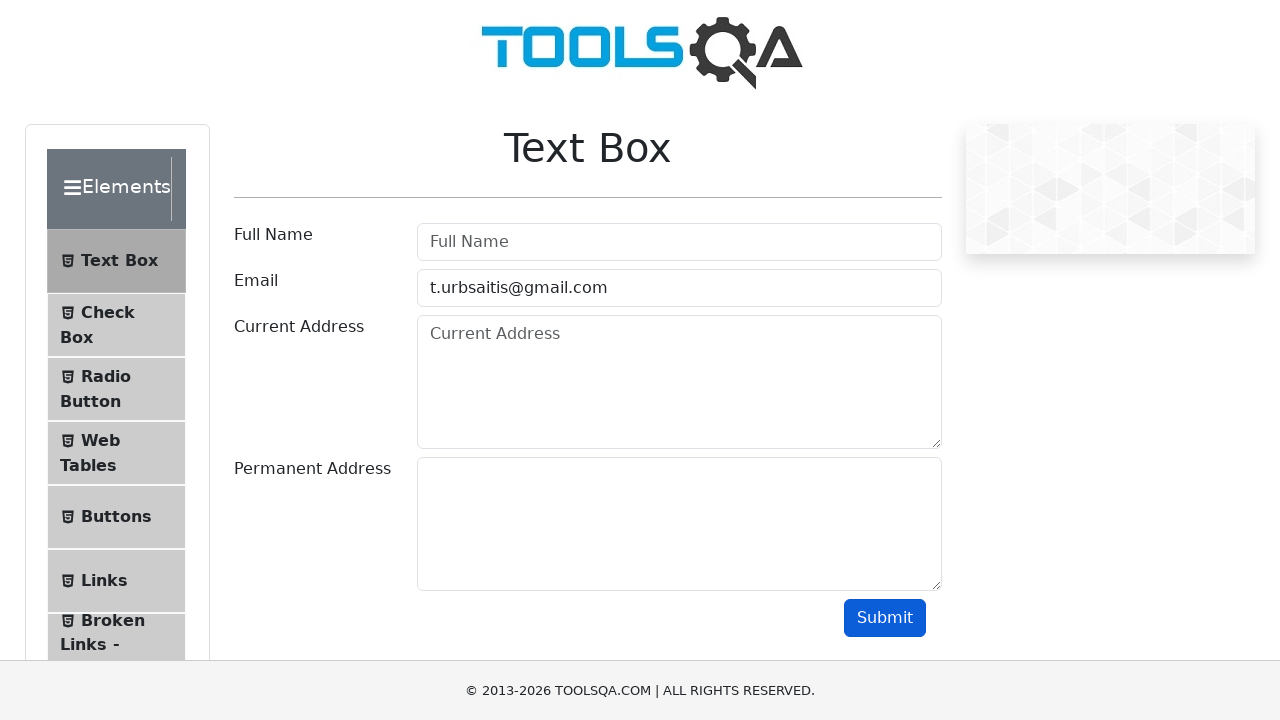

Retrieved email text from output paragraph
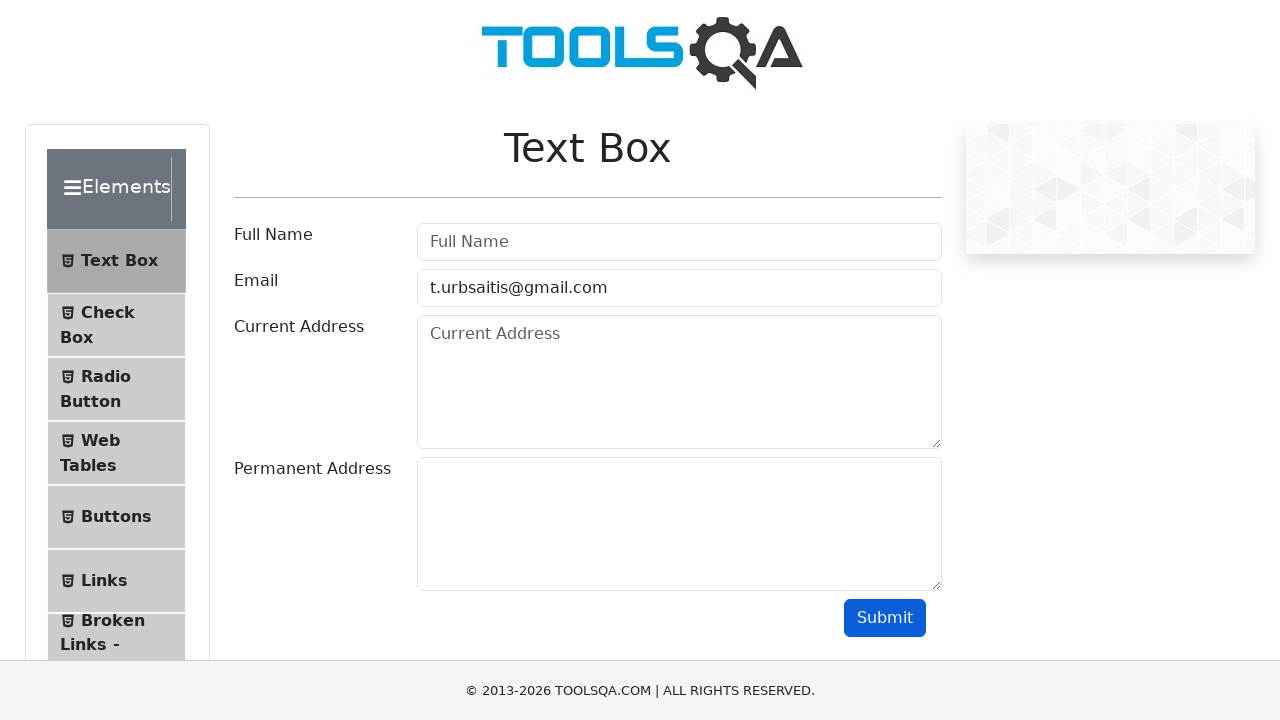

Verified that submitted email 't.urbsaitis@gmail.com' appears in output section
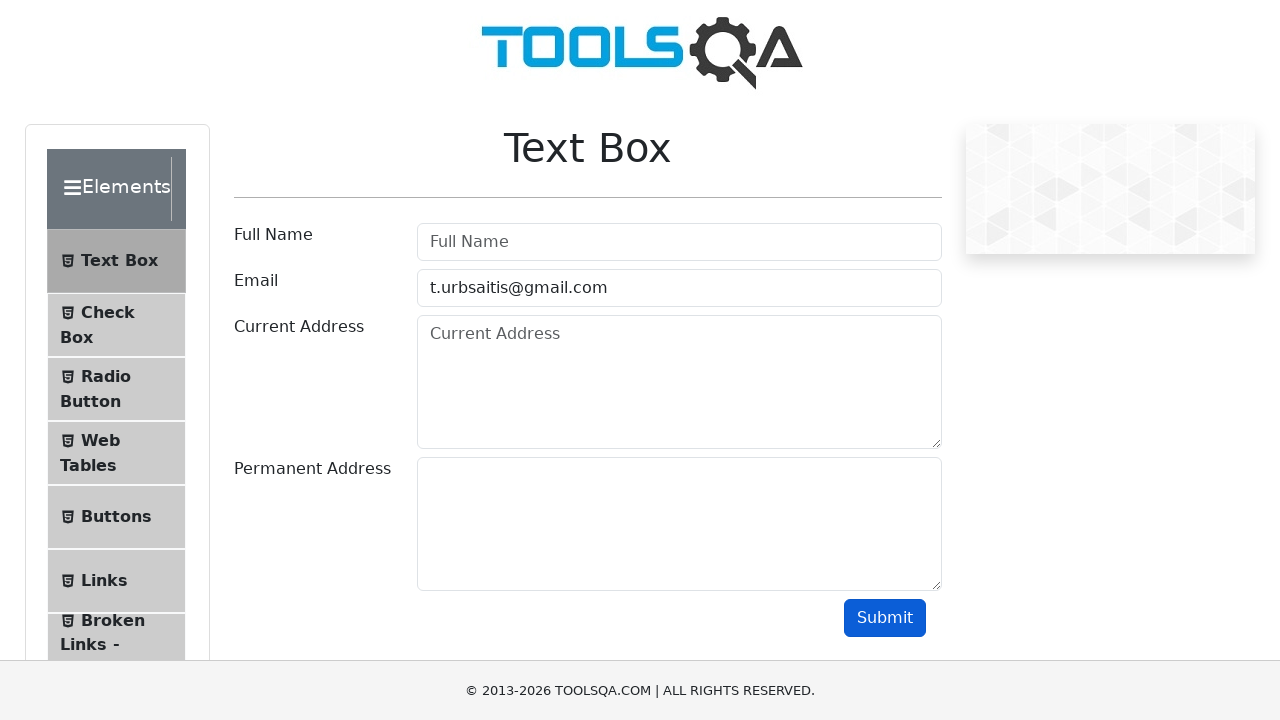

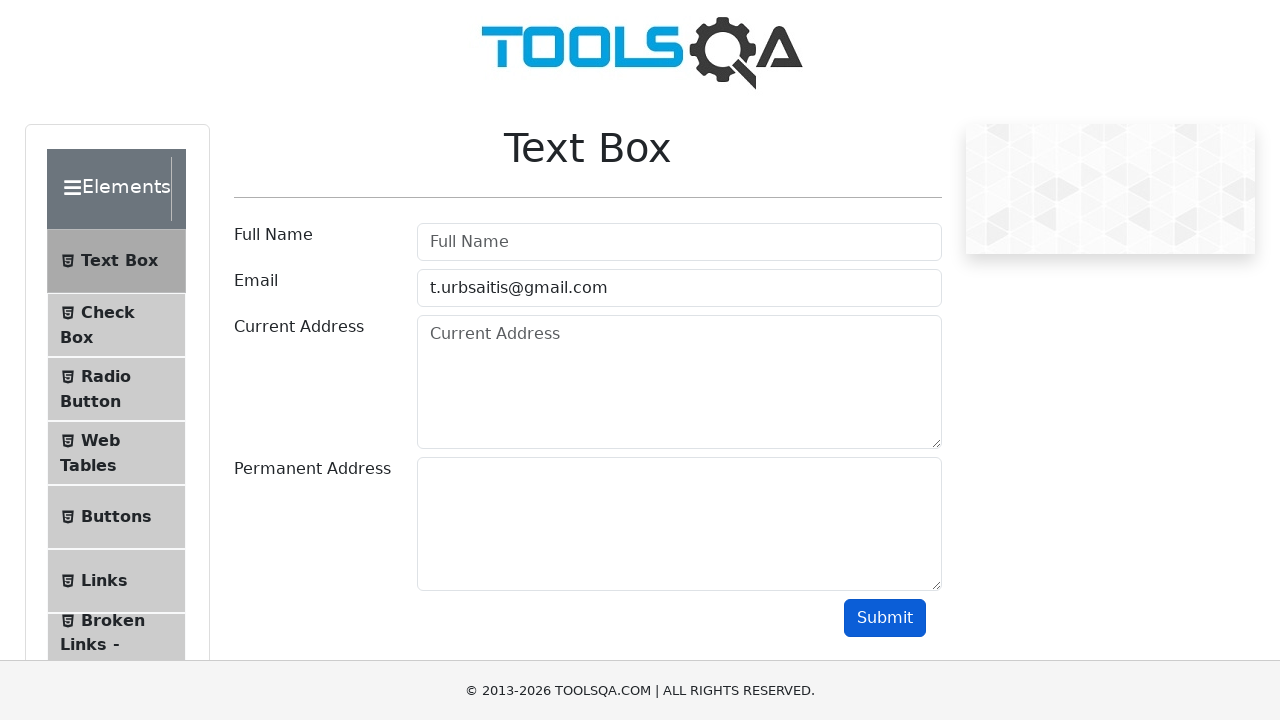